Navigates to OrangeHRM free trial page and retrieves all options from the Country dropdown select element

Starting URL: https://www.orangehrm.com/30-day-free-trial/

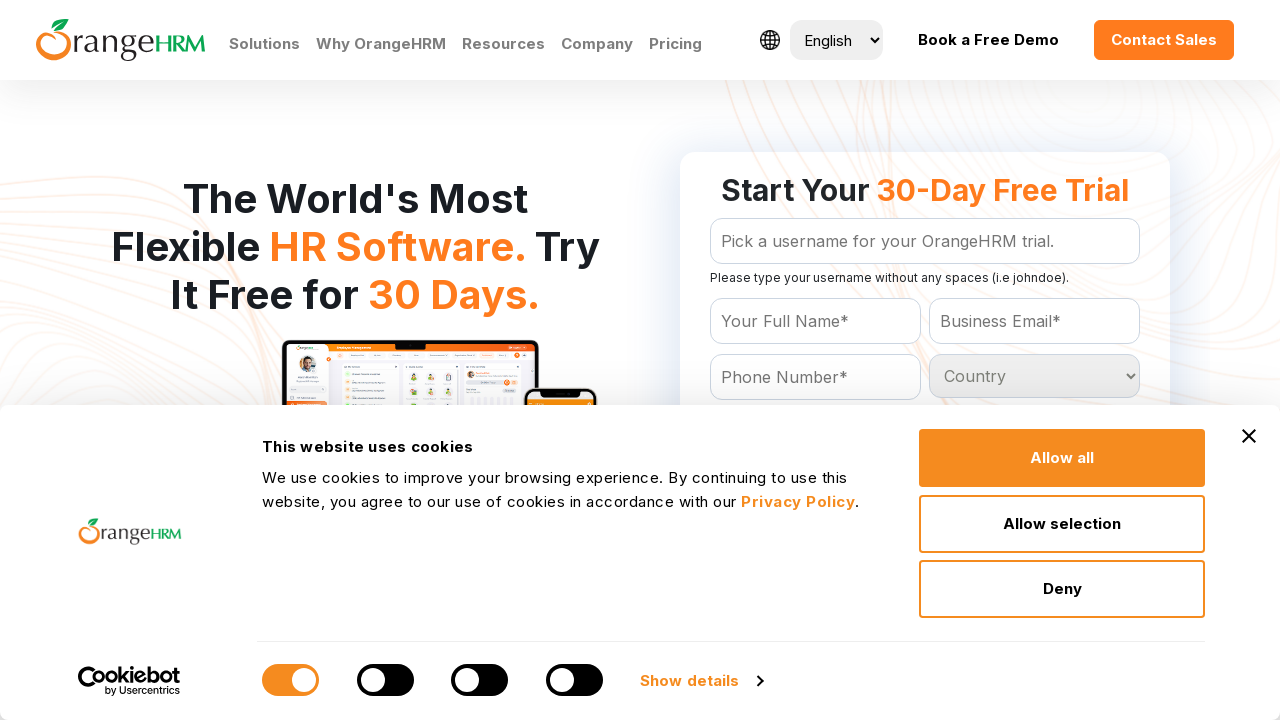

Navigated to OrangeHRM 30-day free trial page
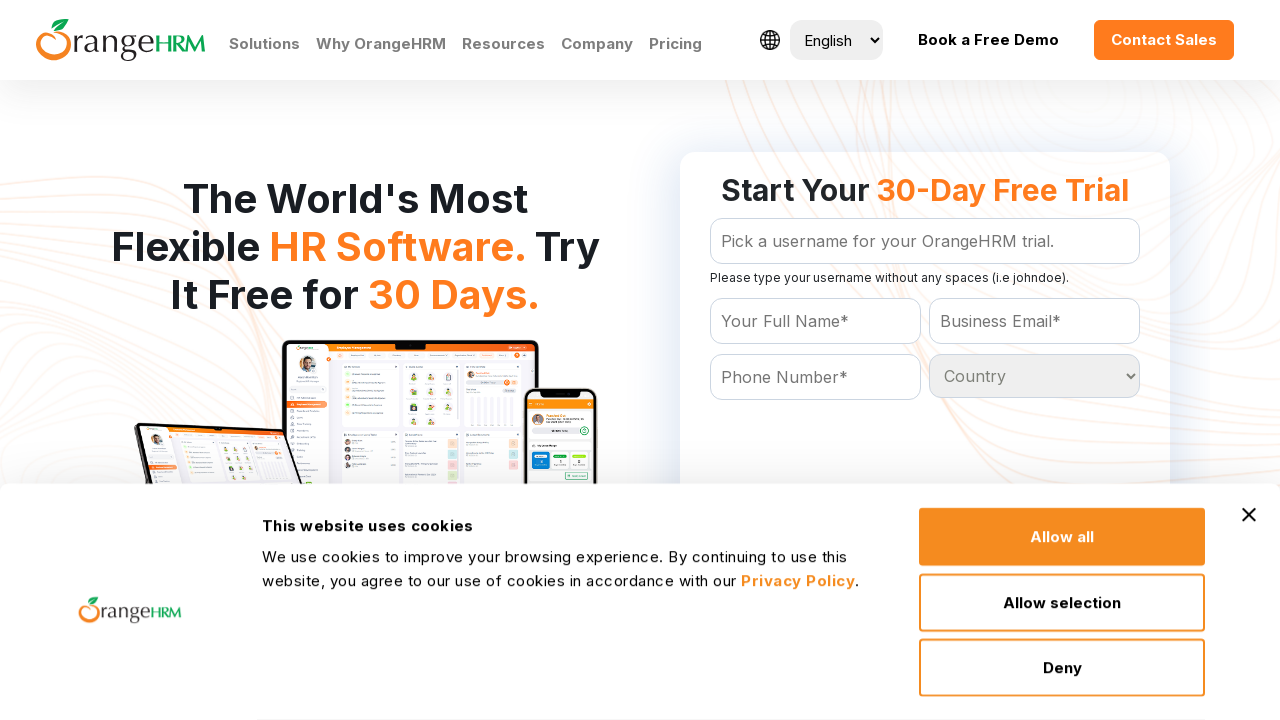

Country dropdown selector became available
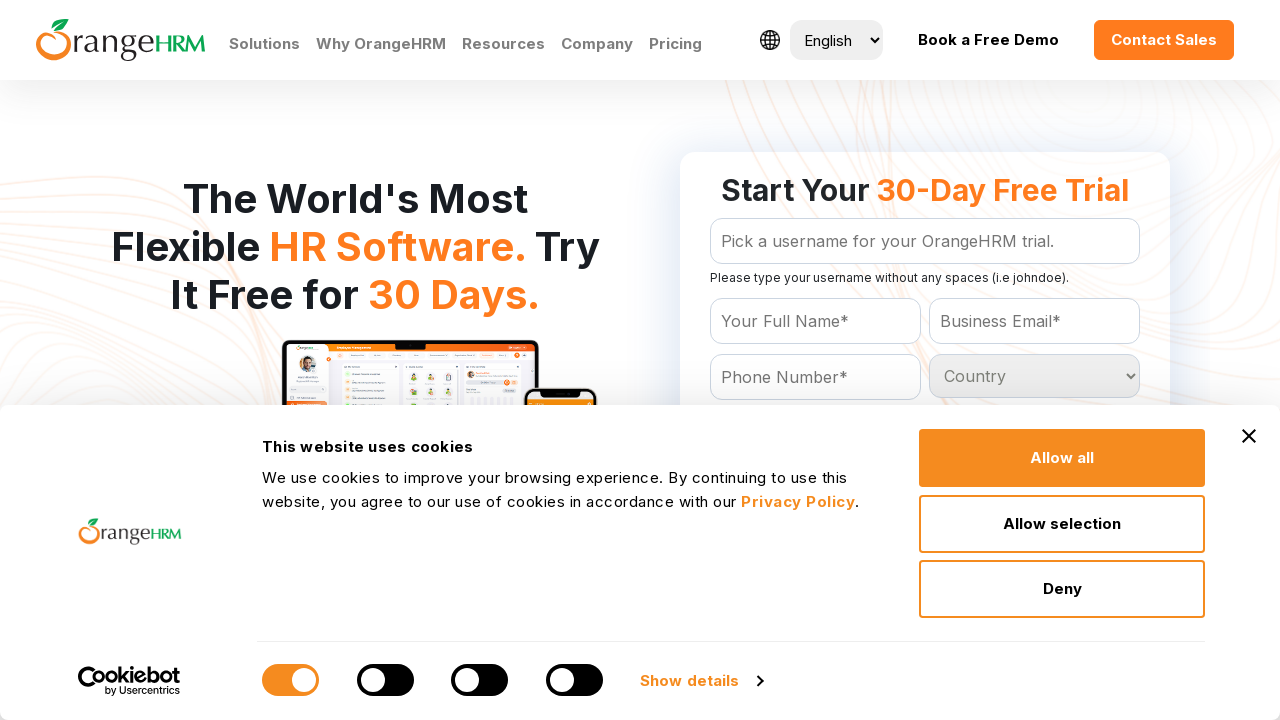

Located the Country dropdown element
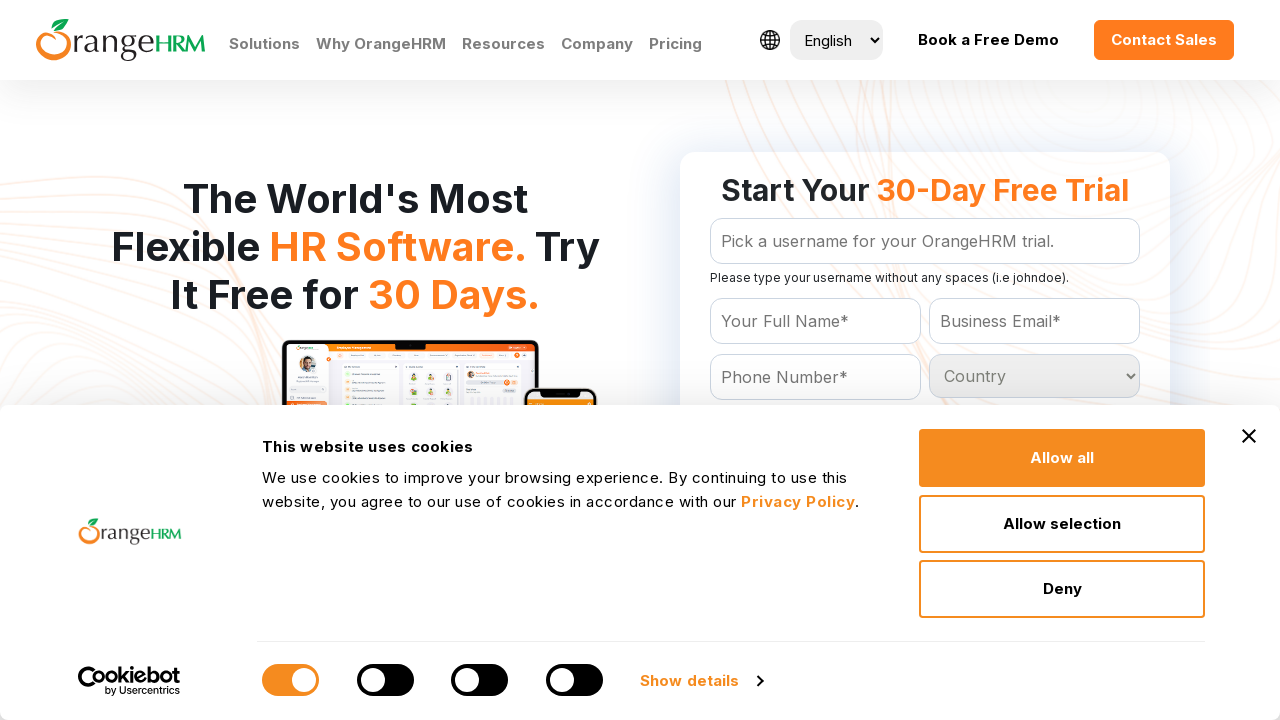

Retrieved all options from the Country dropdown
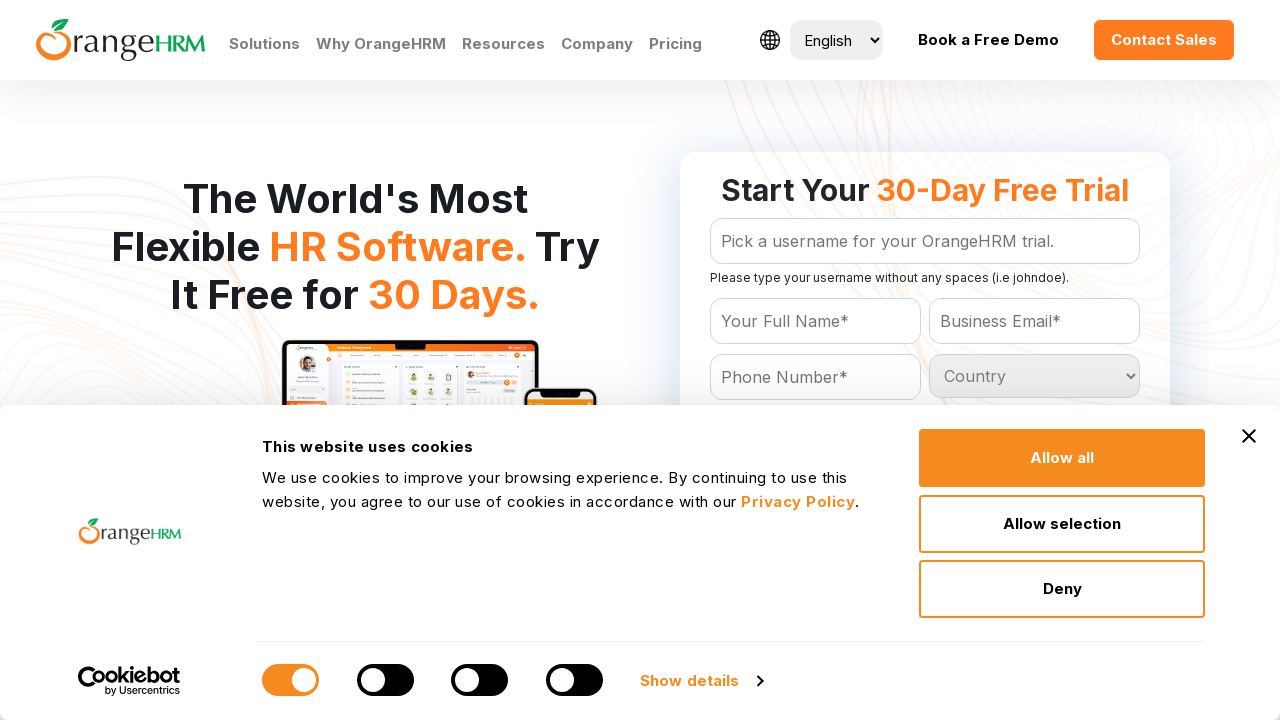

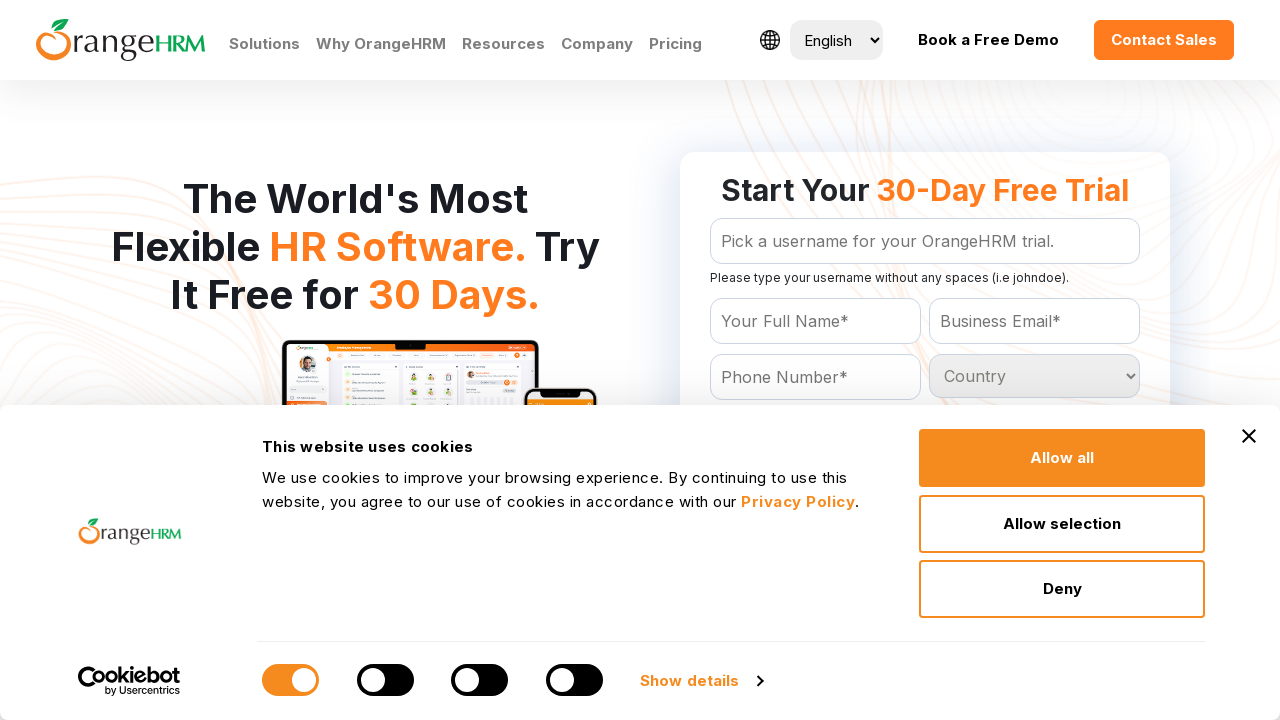